Tests dropdown selection functionality by selecting specific values from year, month, day, and state dropdowns

Starting URL: https://testcenter.techproeducation.com/index.php?page=dropdown

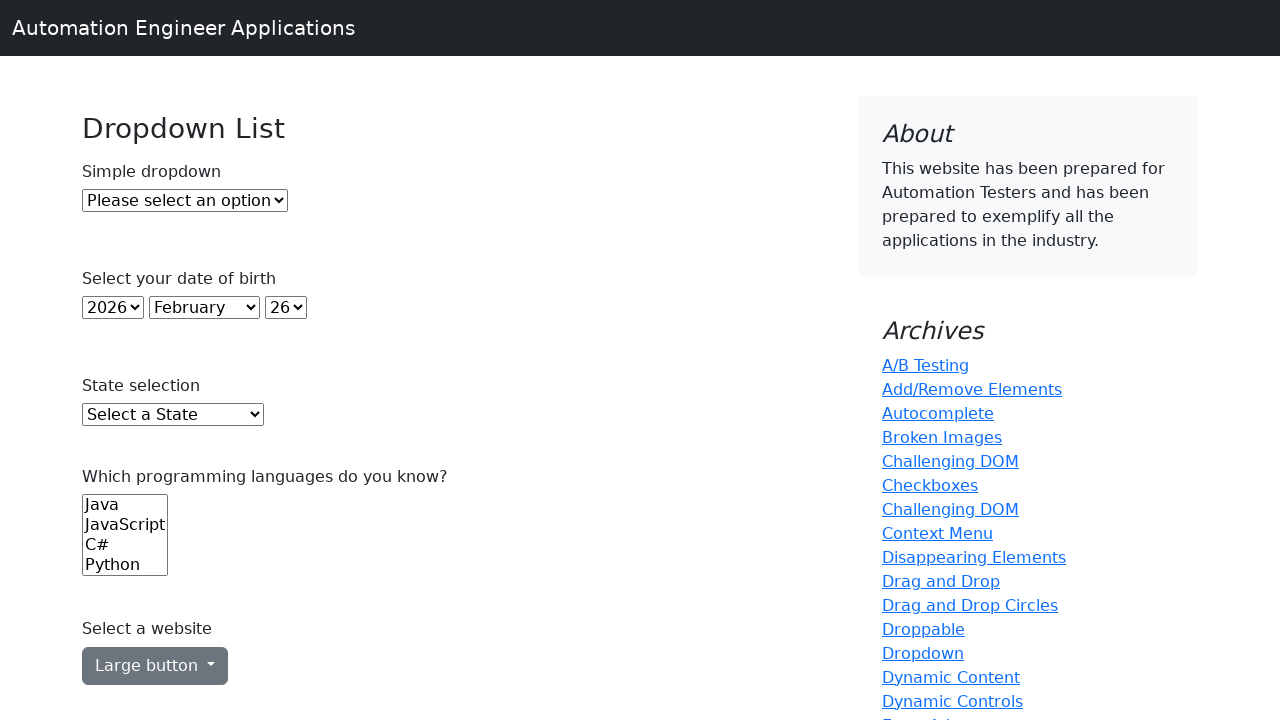

Navigated to dropdown test page
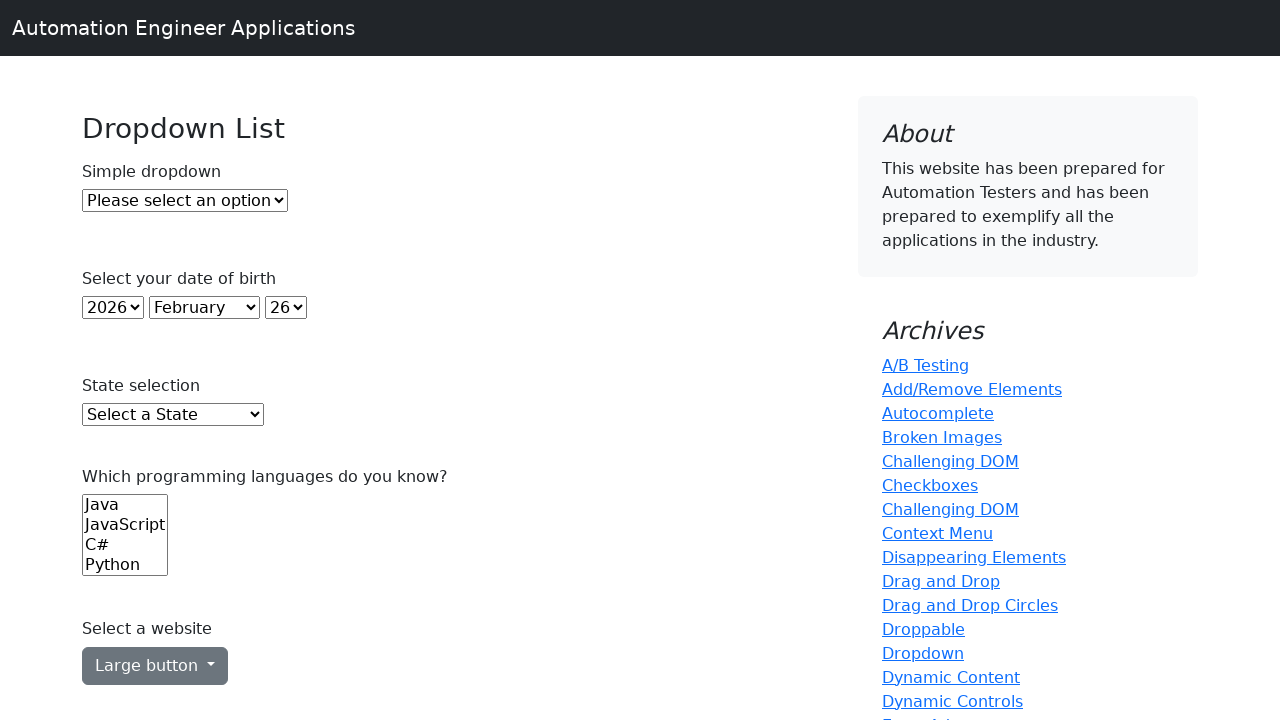

Selected year 2005 from year dropdown on select#year
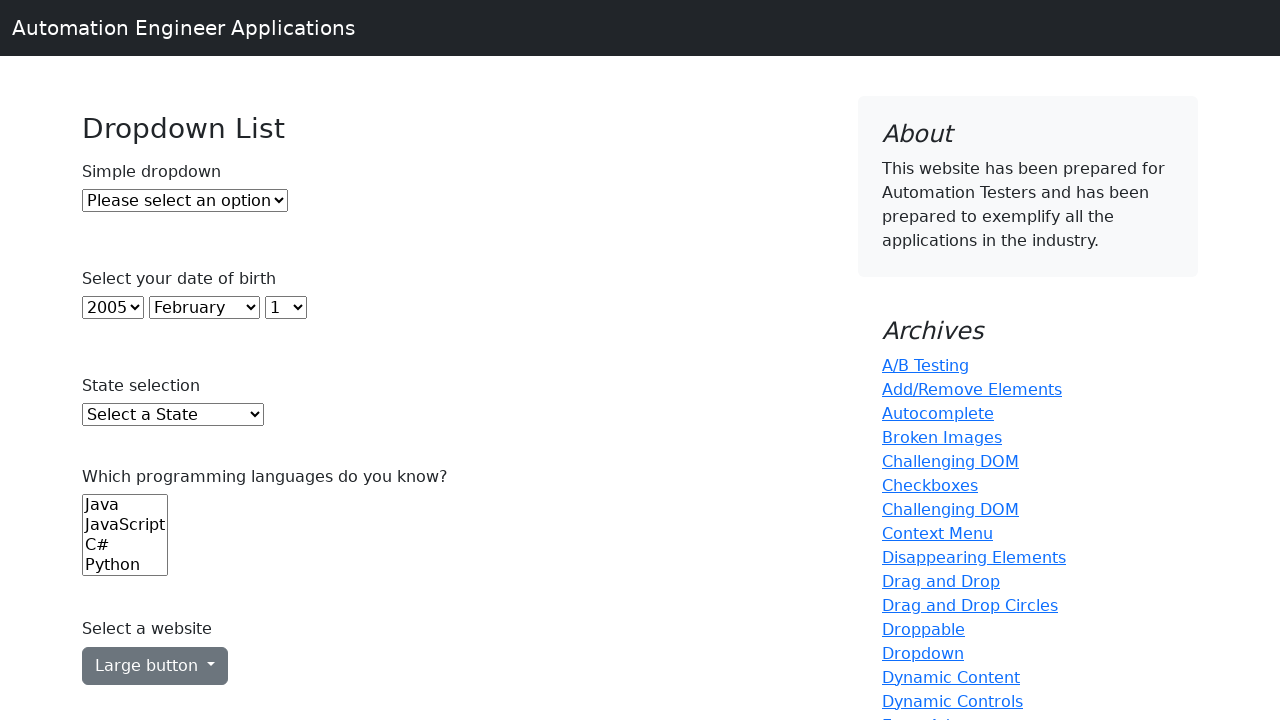

Selected November from month dropdown on select#month
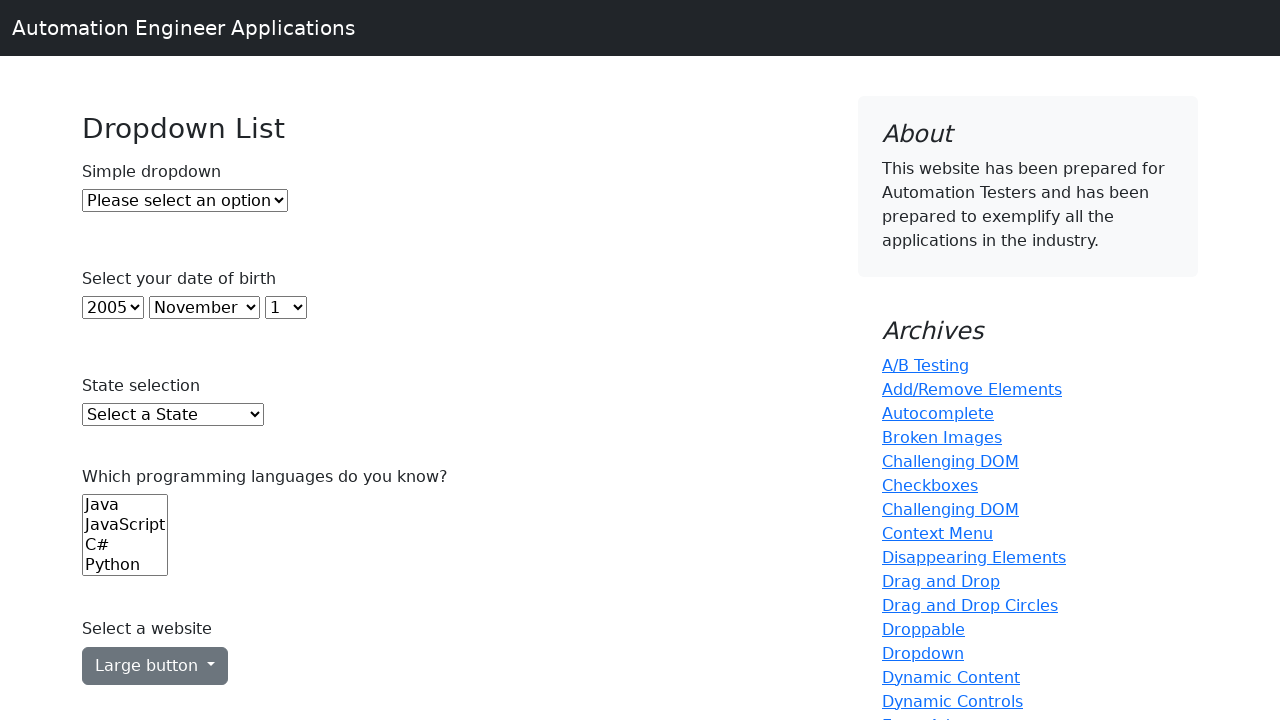

Selected day 10 from day dropdown on select#day
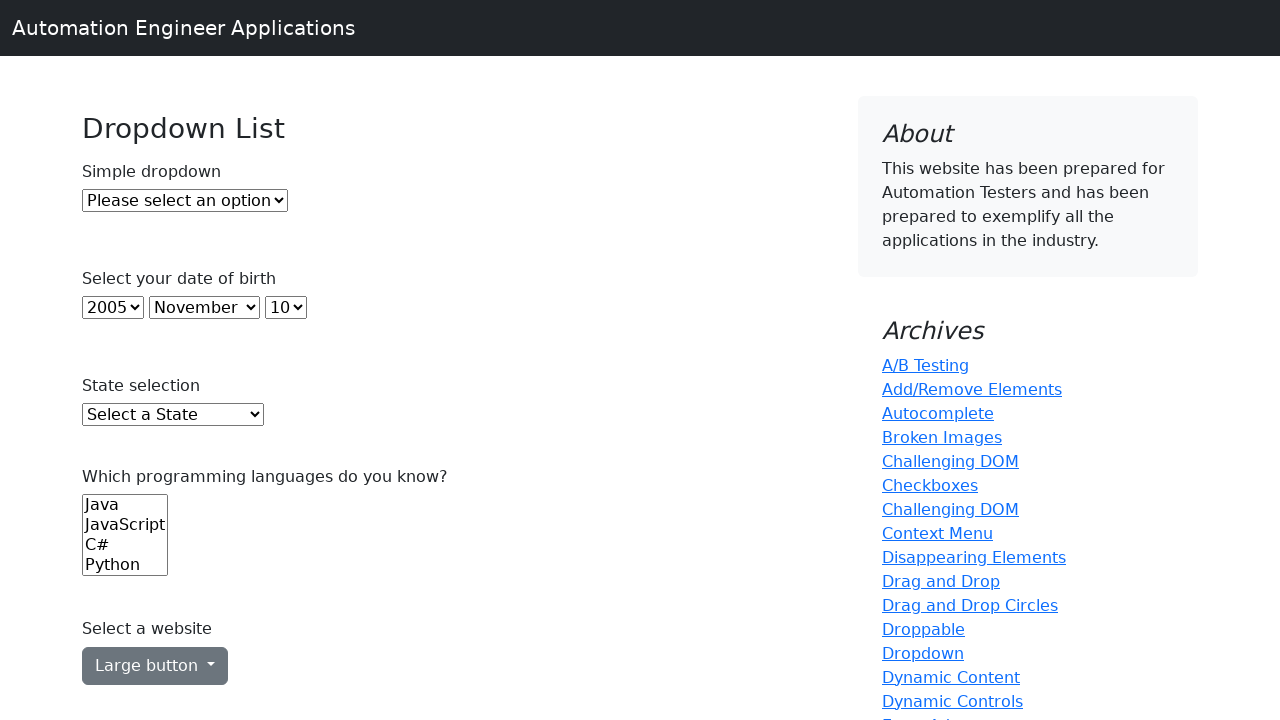

Selected Texas from state dropdown on select#state
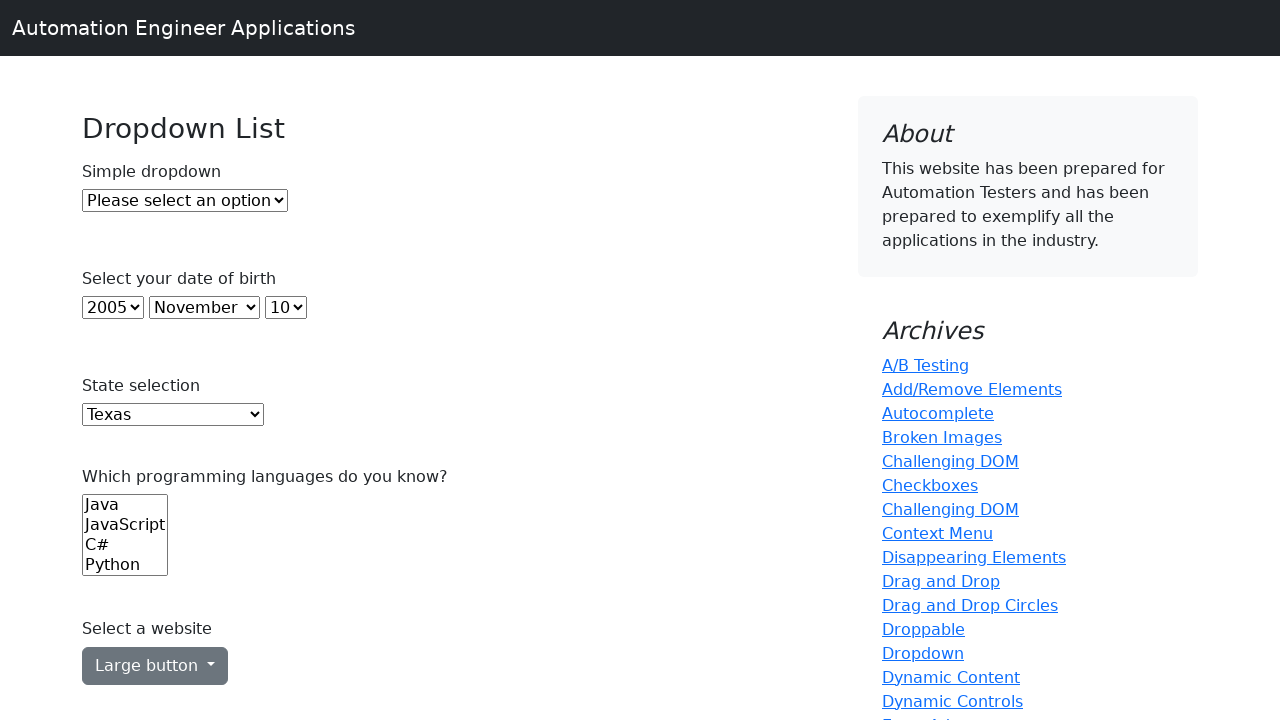

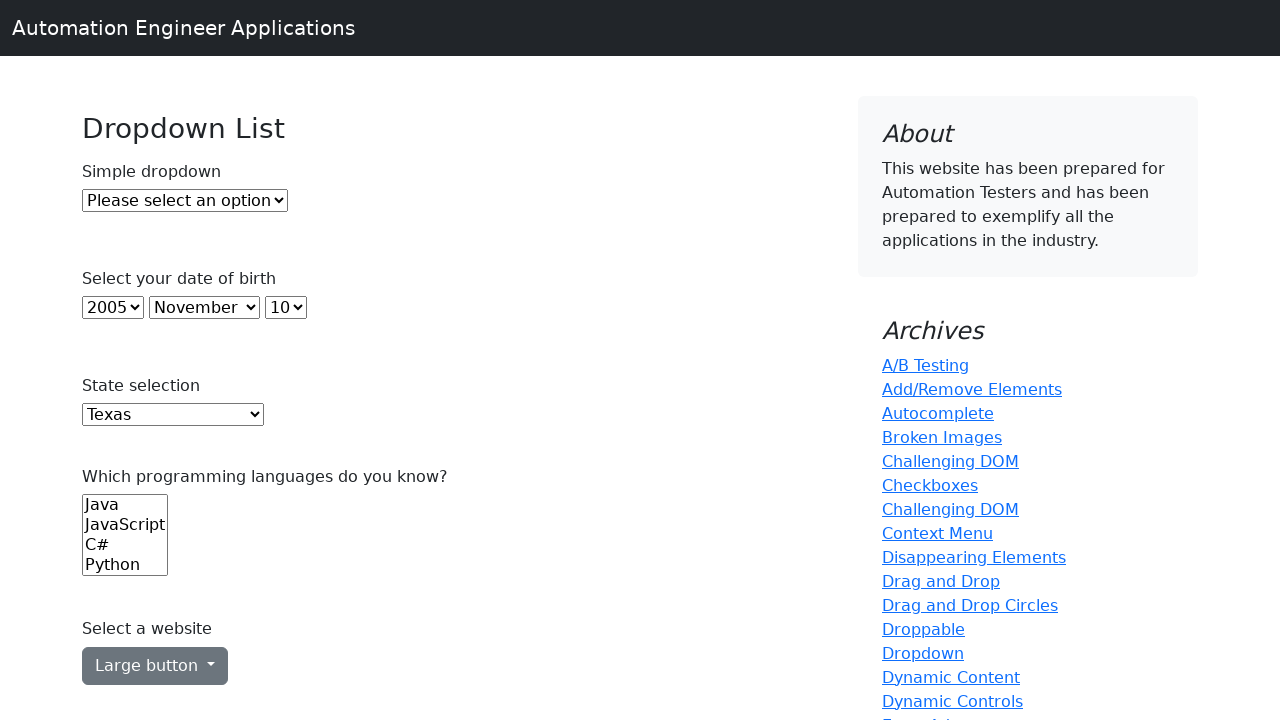